Tests opening a new browser window by clicking a link, verifying the new window opens correctly, and then switching back to the original window to verify it's still accessible.

Starting URL: https://the-internet.herokuapp.com/windows

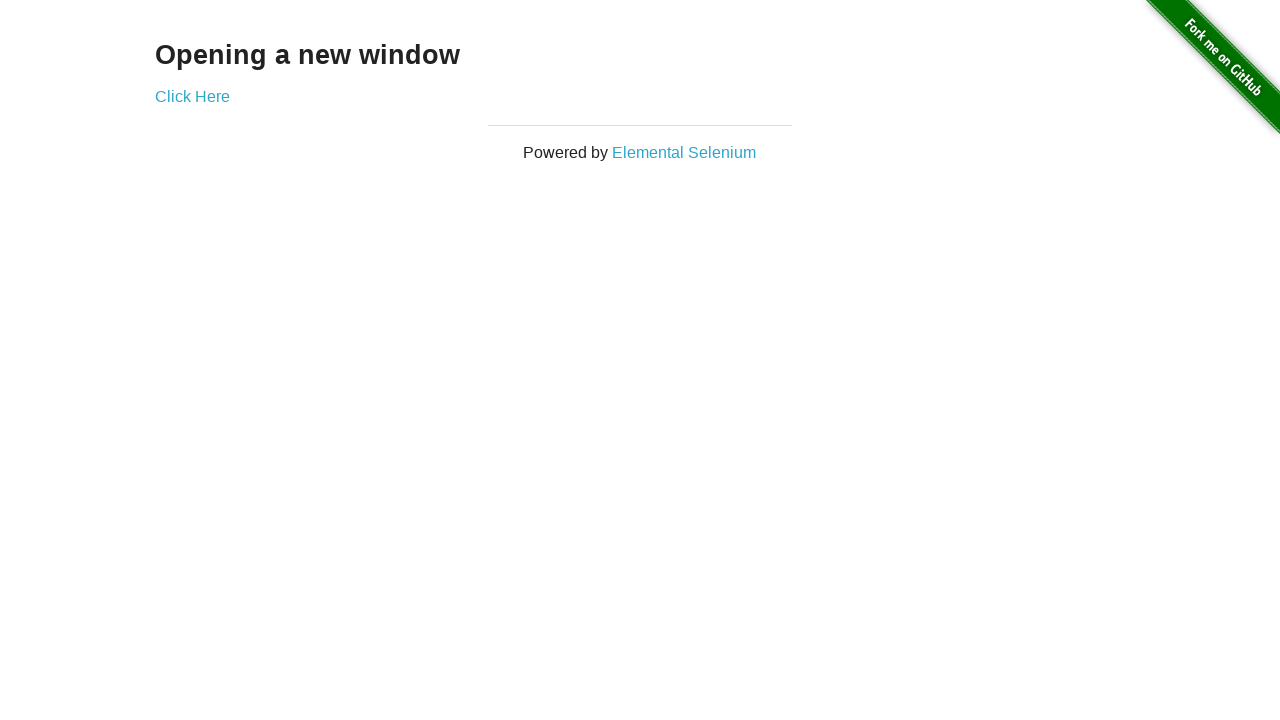

Verified page header text contains 'Opening a new window'
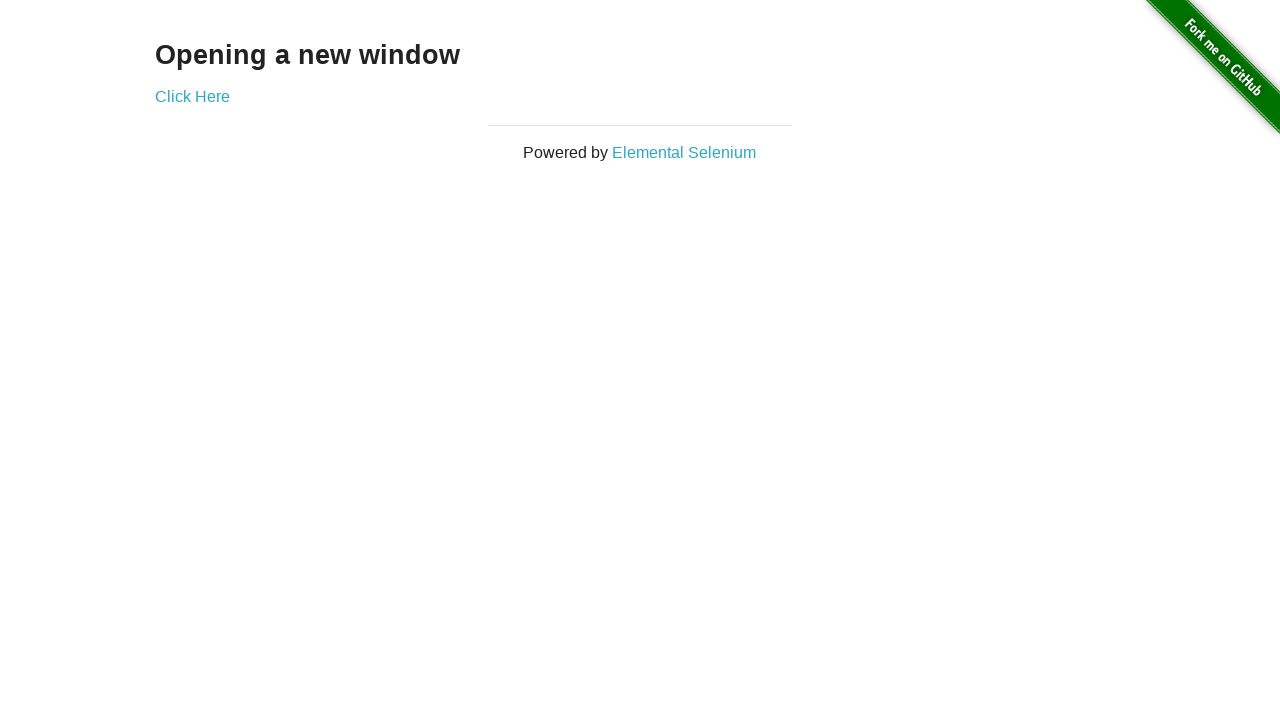

Verified page title contains 'The Internet'
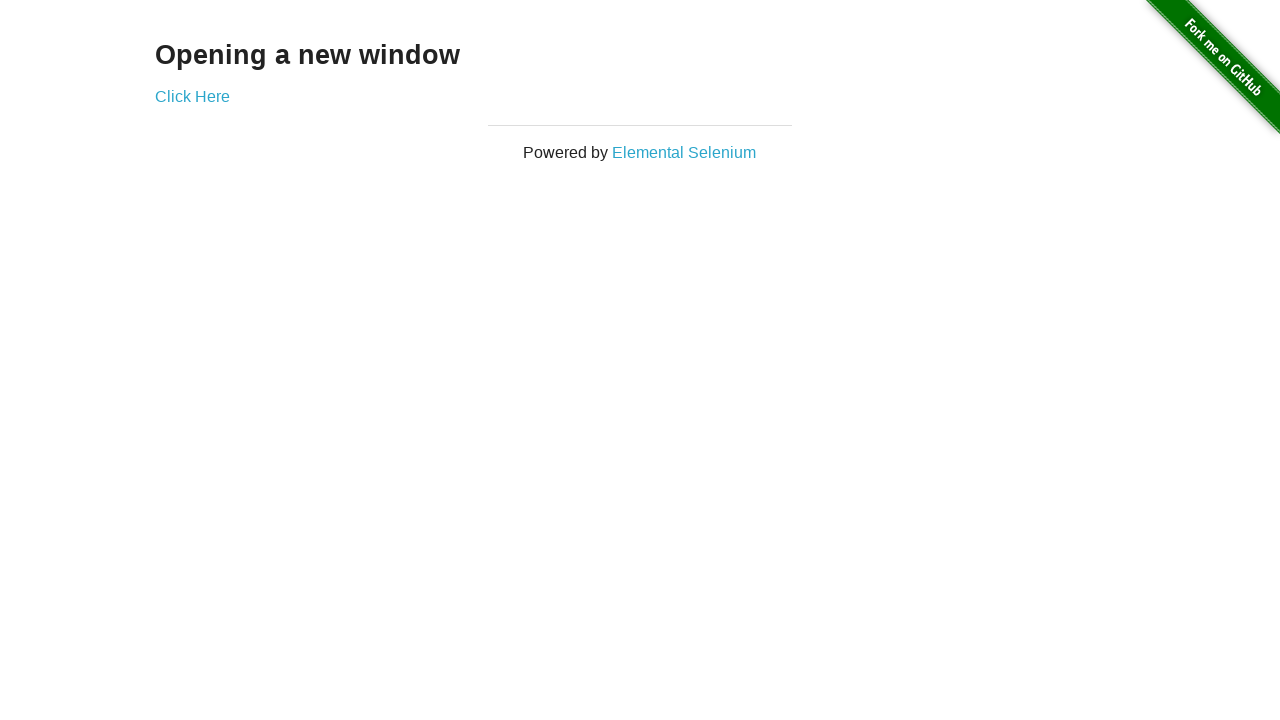

Stored reference to original page
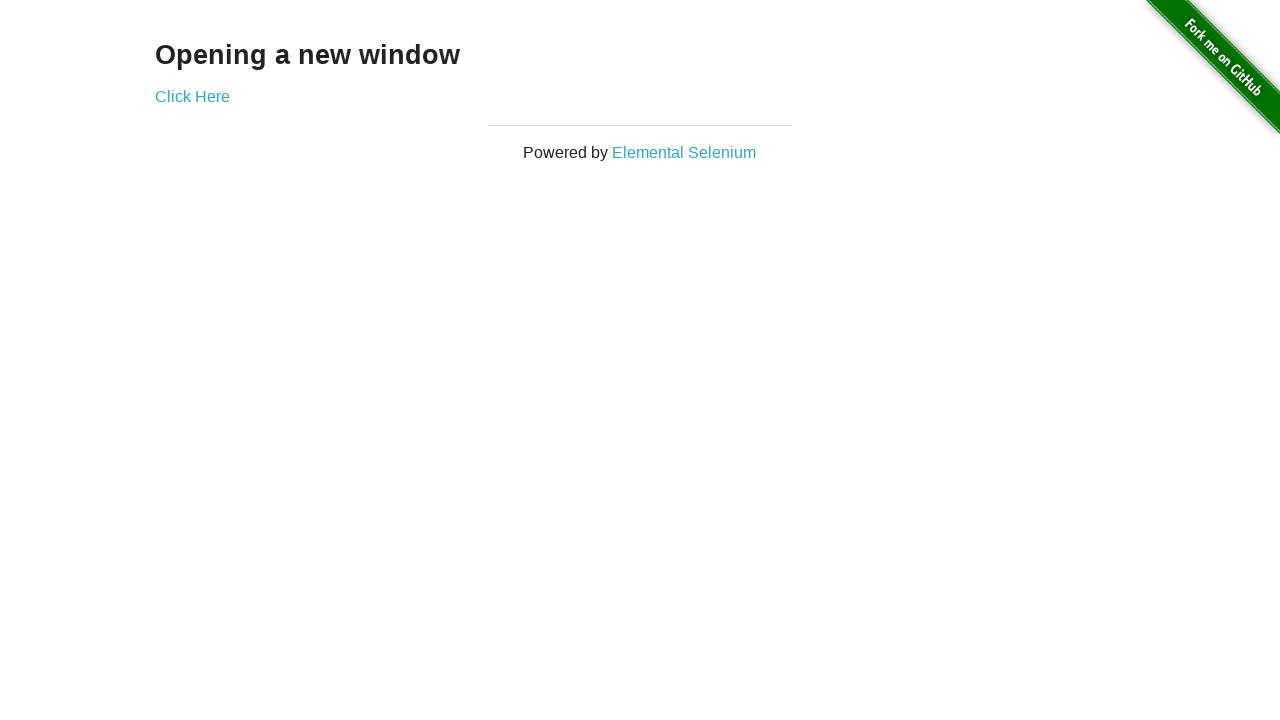

Clicked 'Click Here' link to open new window at (192, 96) on text=Click Here
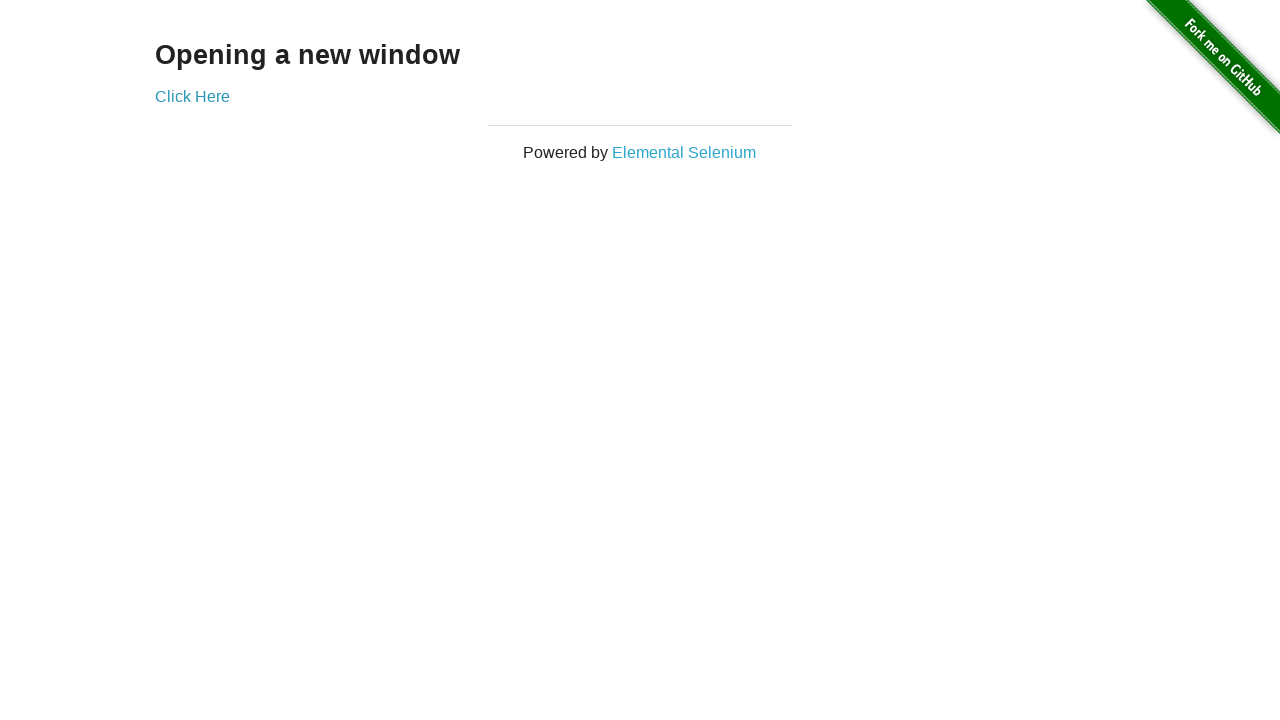

New window opened and loaded
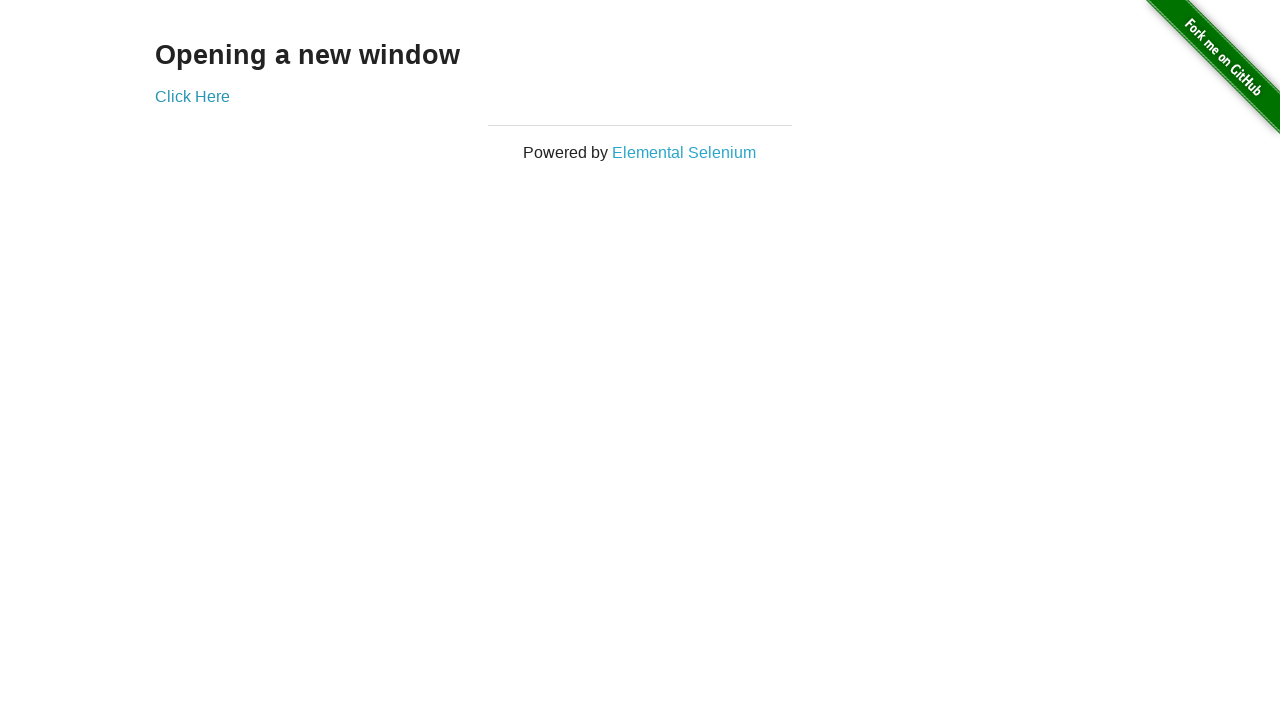

Verified new window title contains 'New Window'
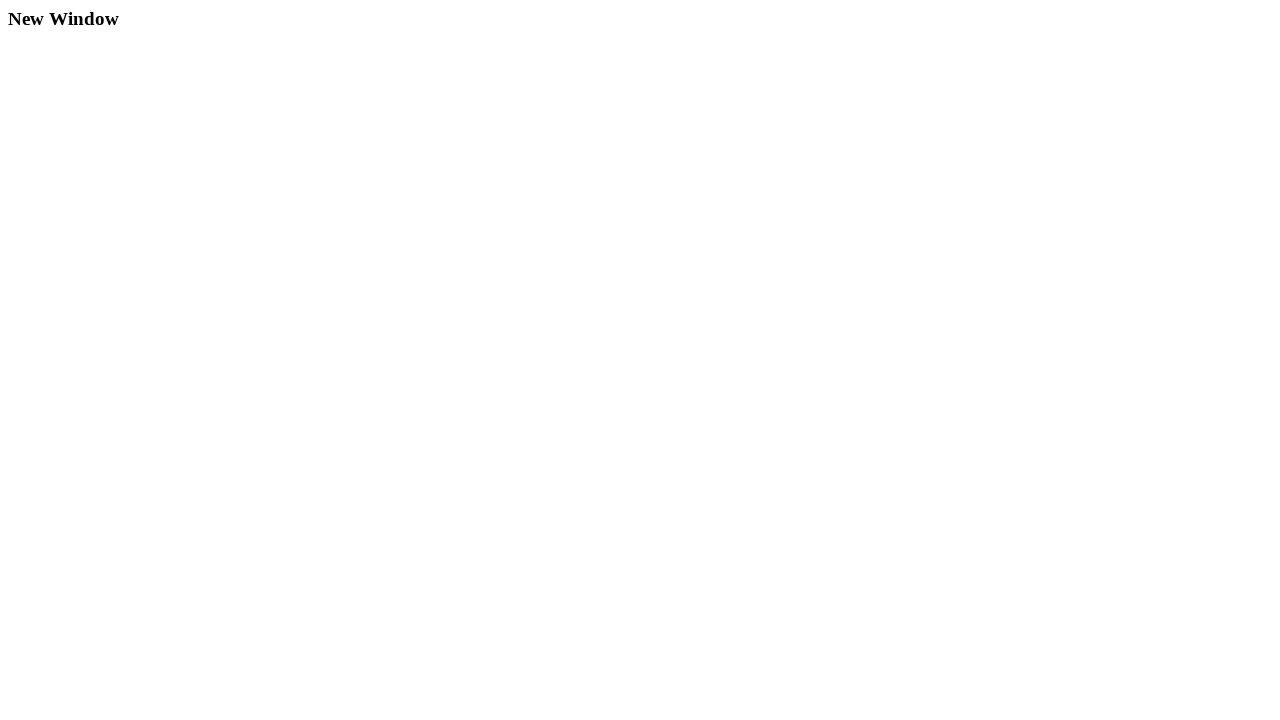

Verified new window header text contains 'New Window'
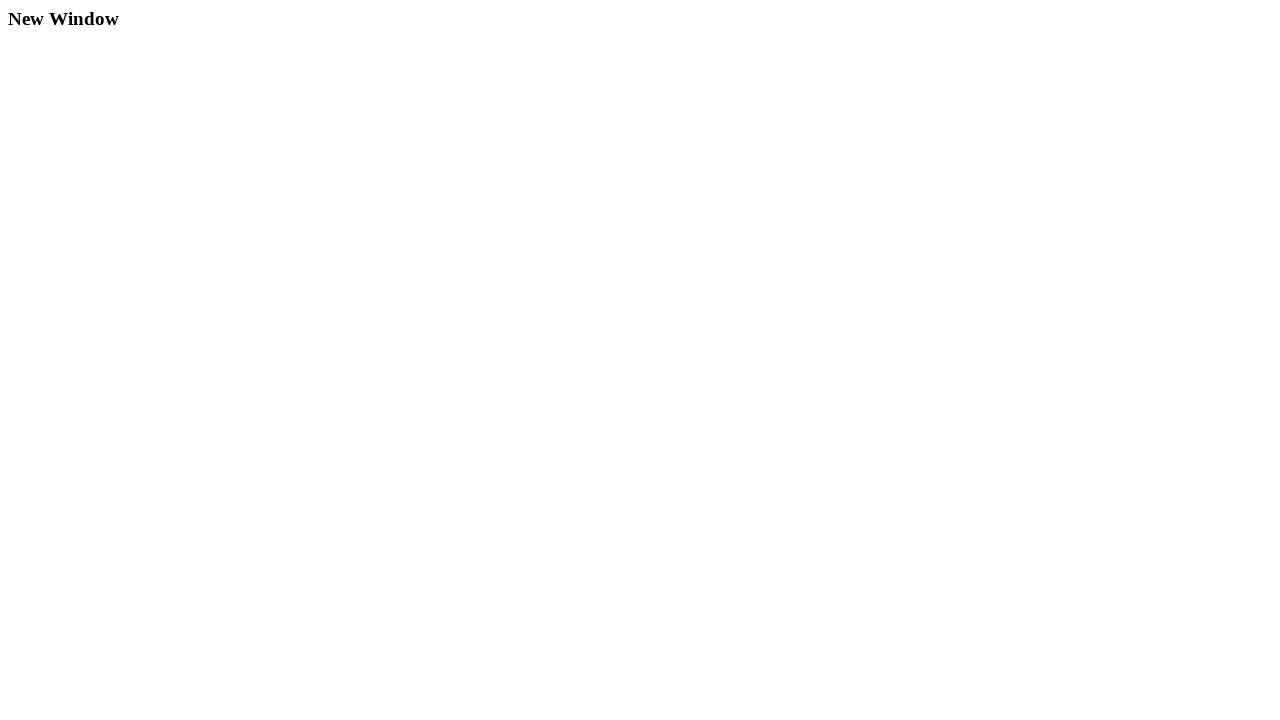

Switched back to original page
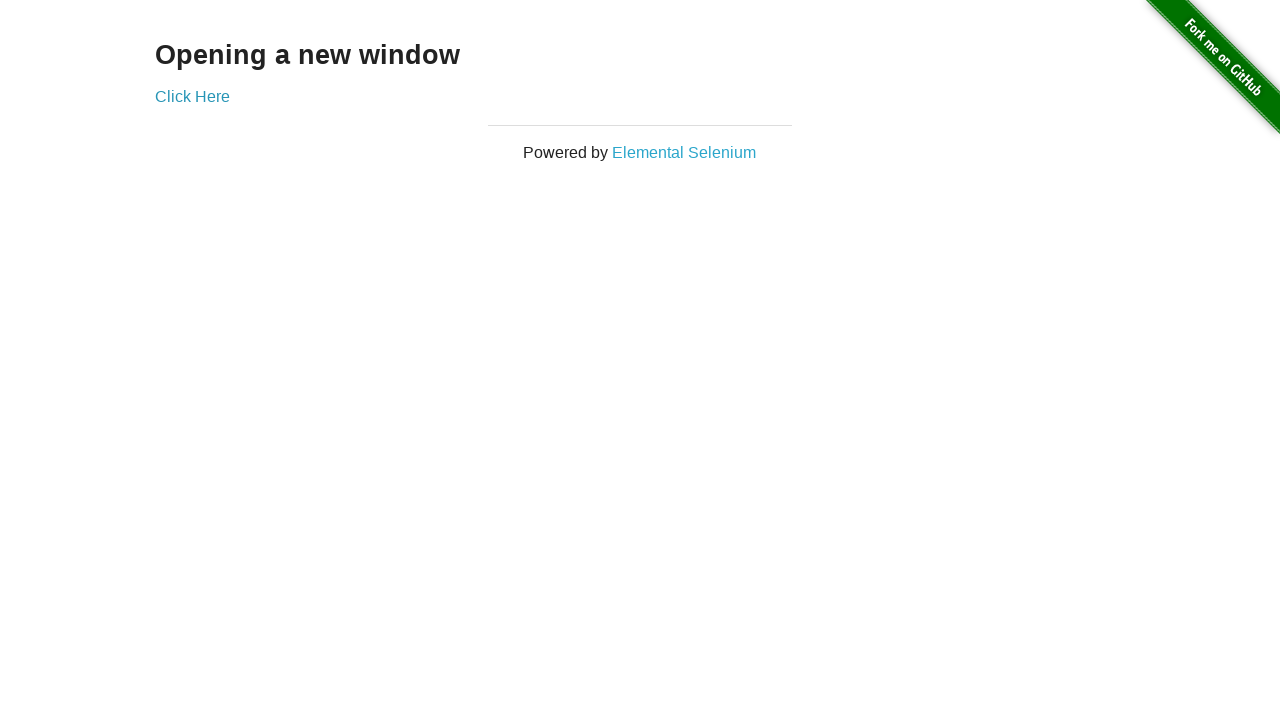

Verified original page title still contains 'The Internet'
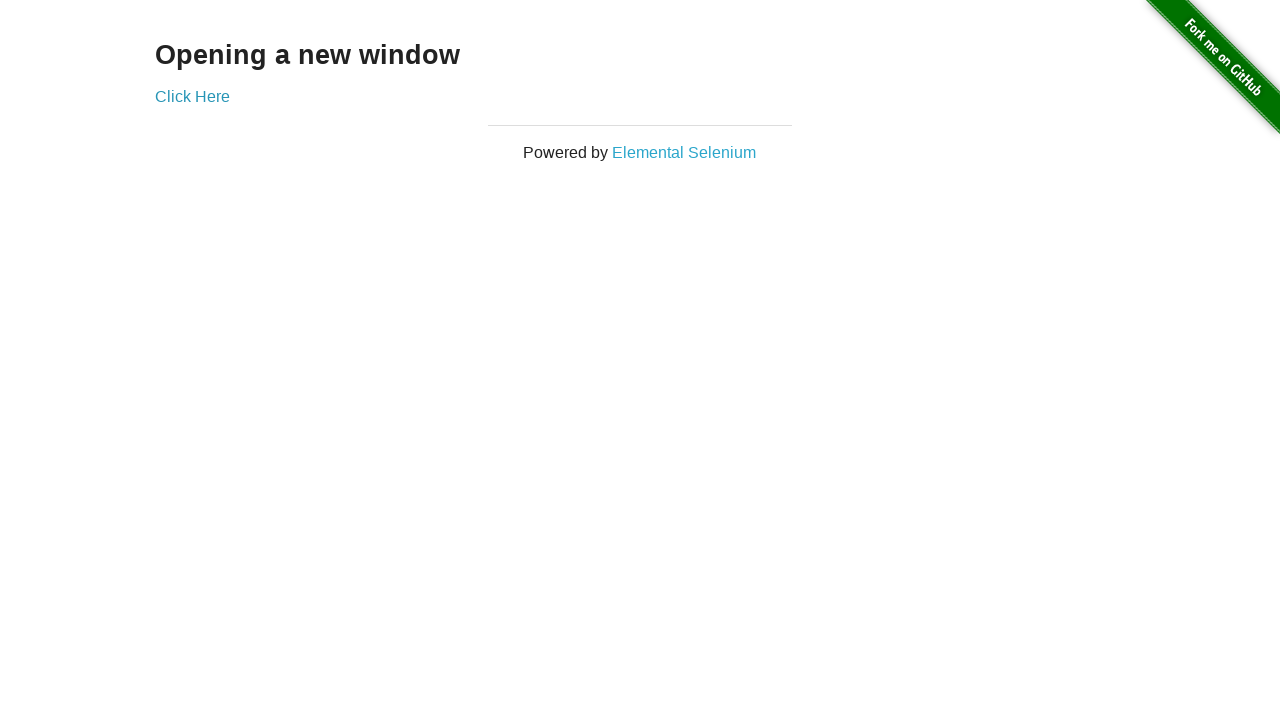

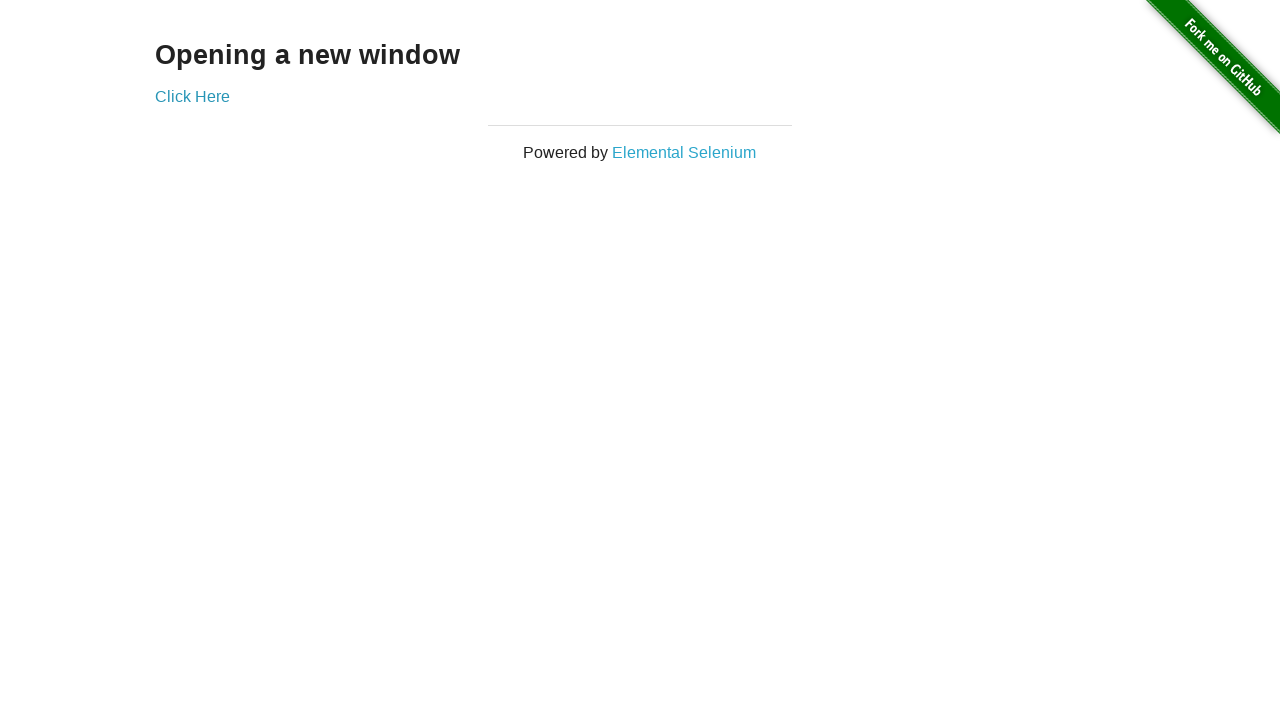